Tests keyboard shortcuts for copy and paste functionality between two text areas on a text comparison tool

Starting URL: https://extendsclass.com/text-compare.html

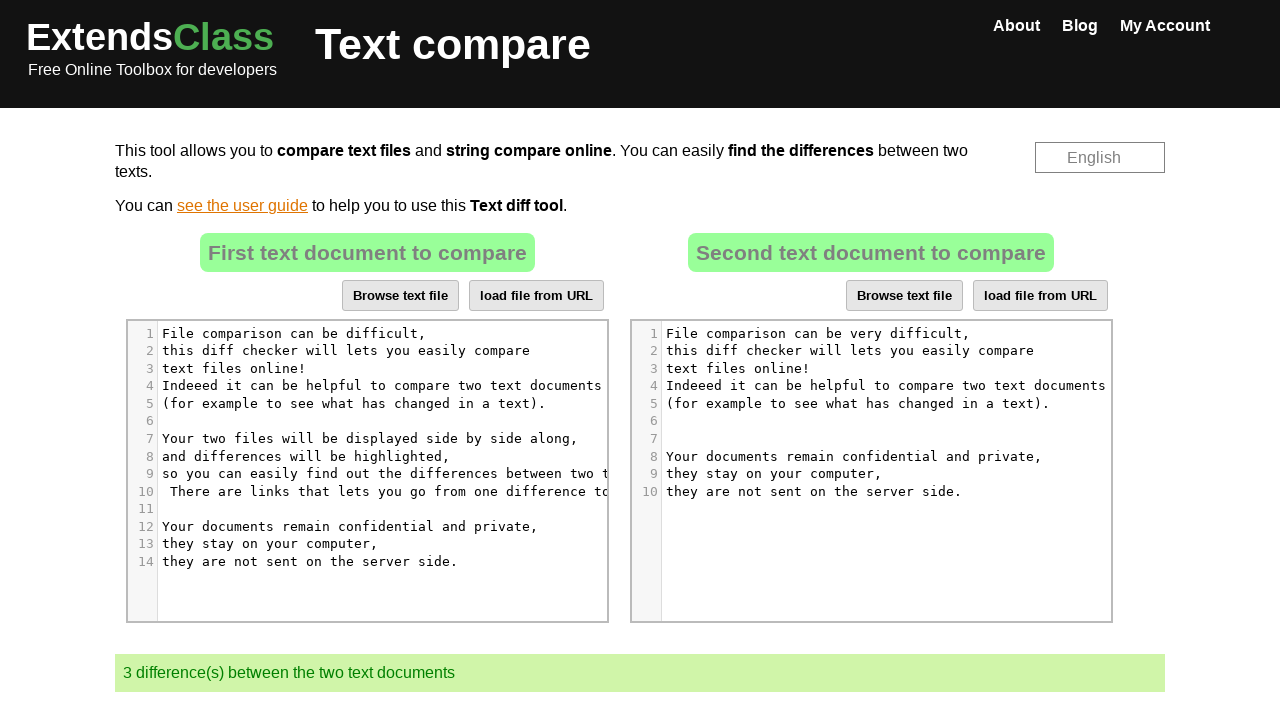

Located first text area element
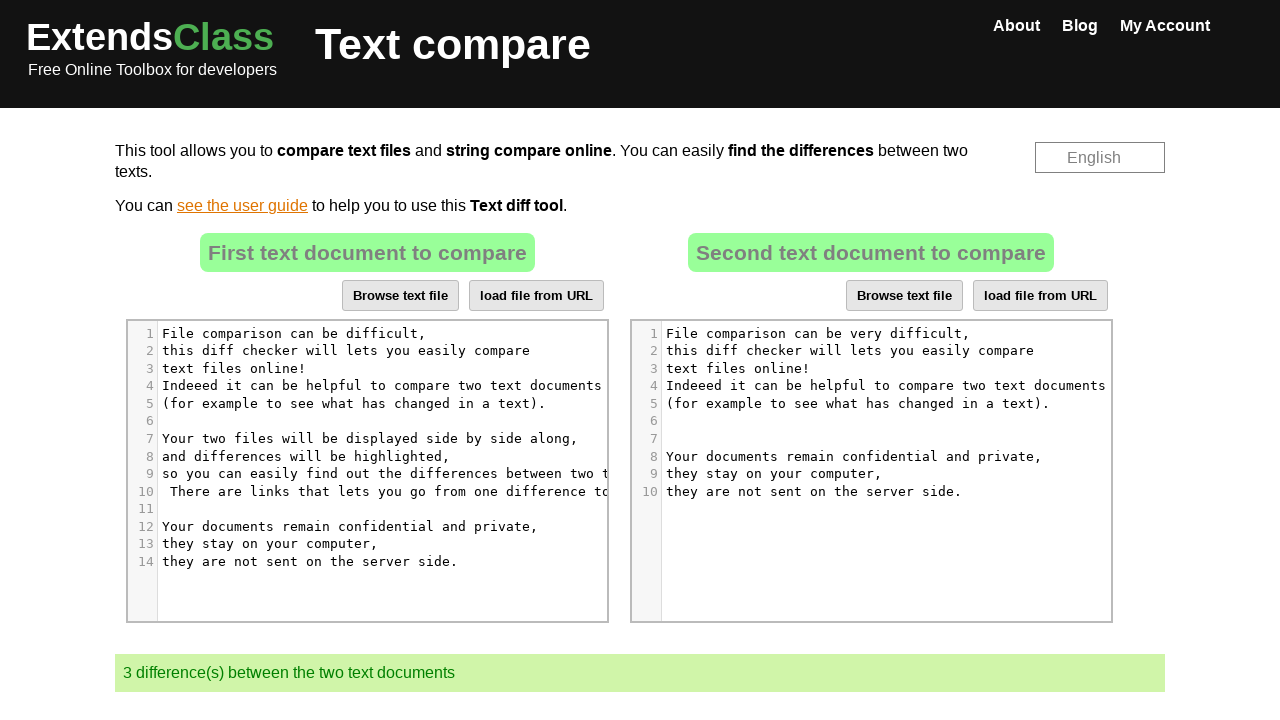

Clicked on first text area at (374, 438) on xpath=//*[@id="dropZone"]/div[2]/div/div[6]/div[1]/div/div/div/div[5]/div[7]/pre
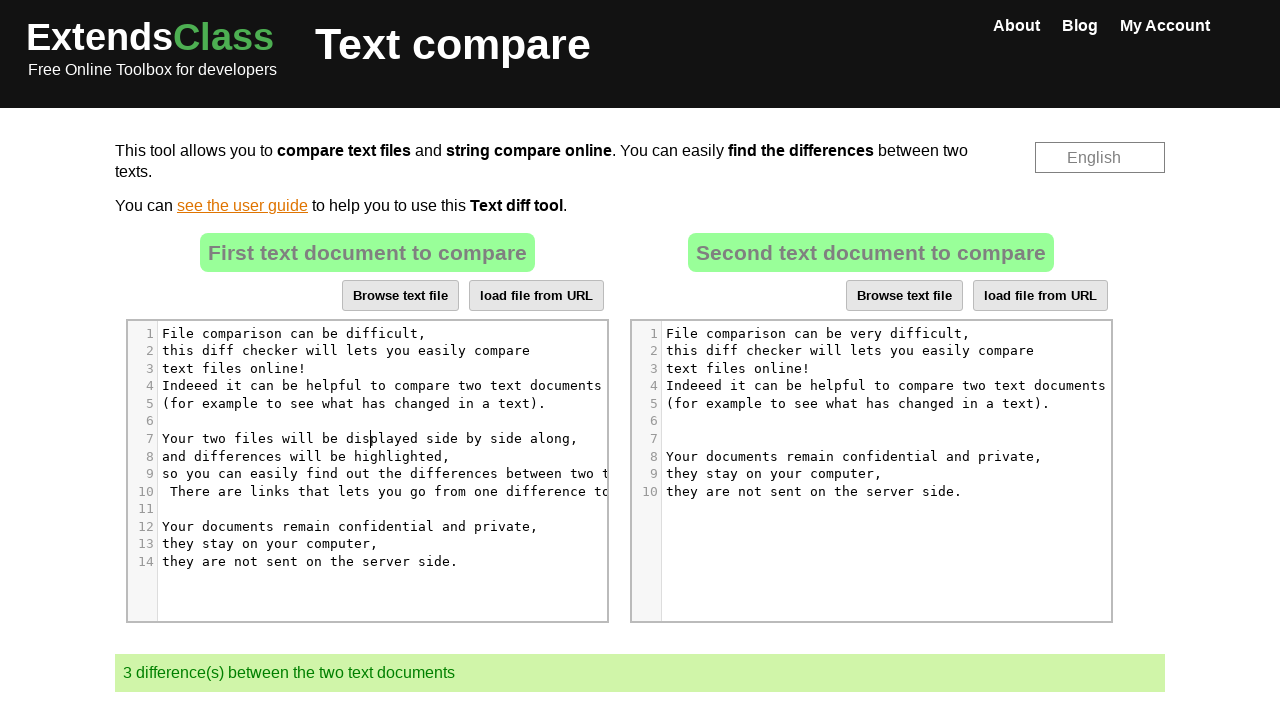

Pressed Ctrl+A to select all text in first text area
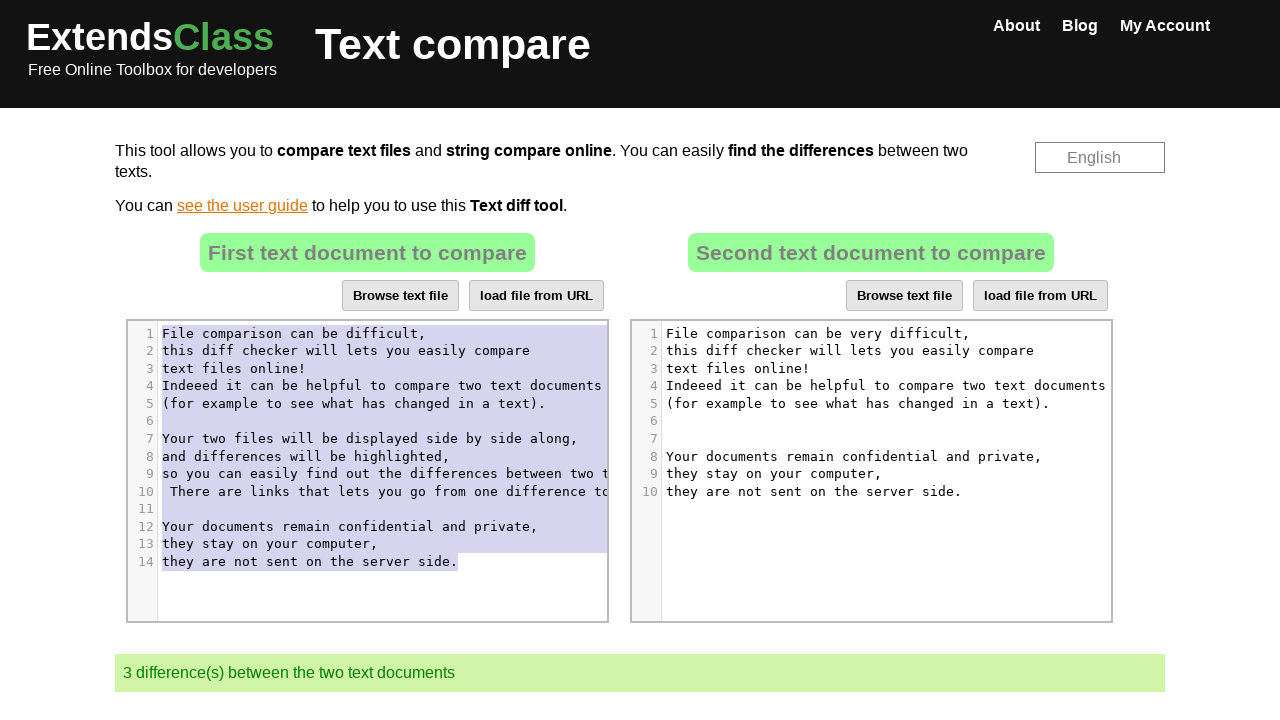

Pressed Ctrl+C to copy selected text
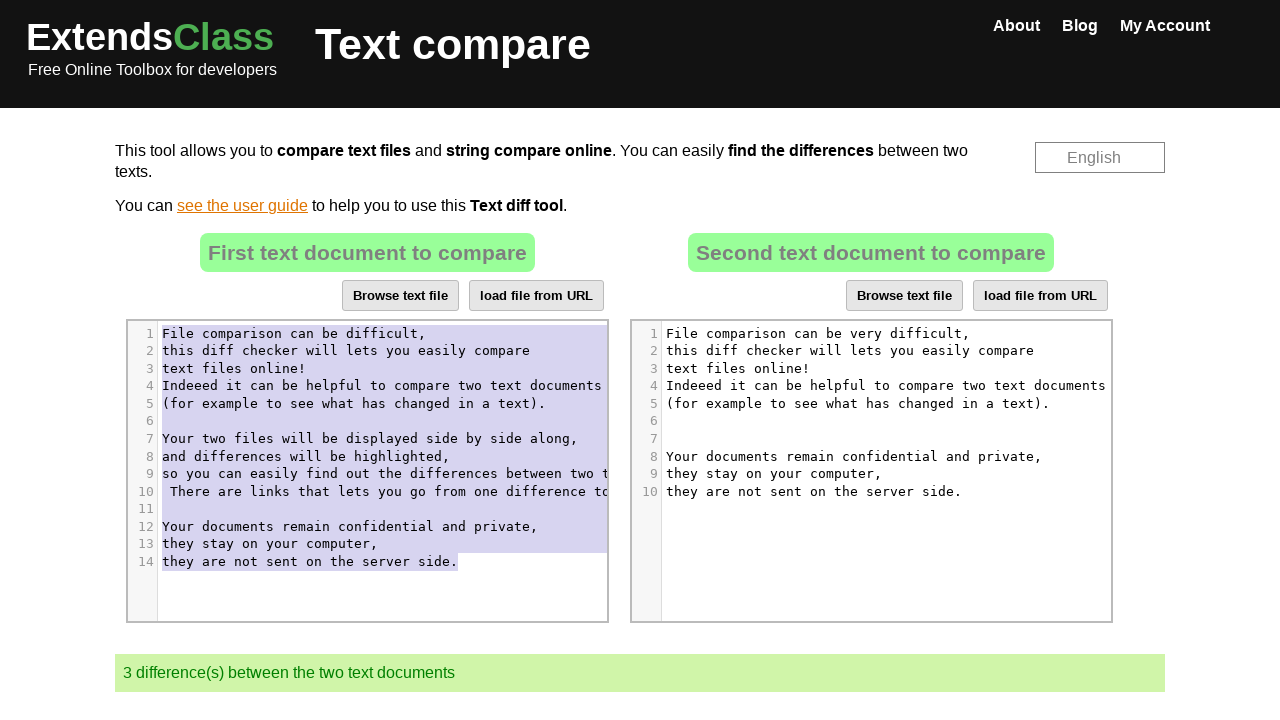

Located second text area element
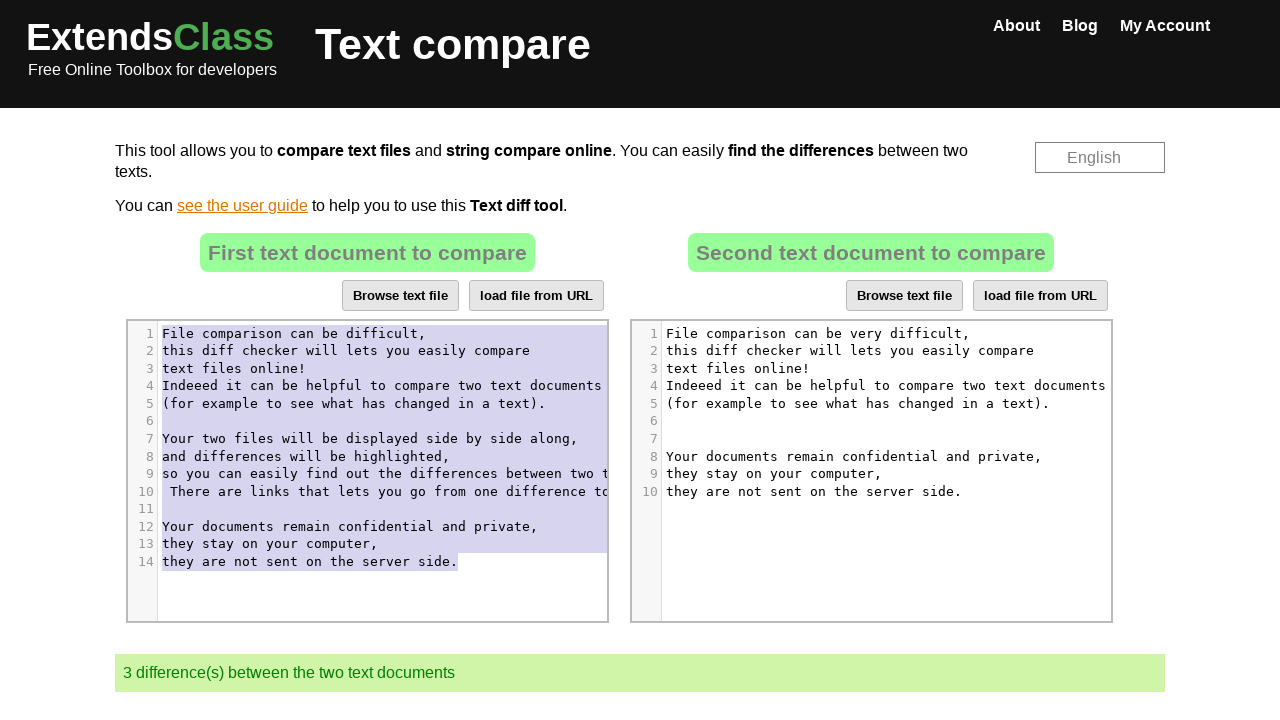

Clicked on second text area at (883, 491) on xpath=//*[@id="dropZone2"]/div[2]/div/div[6]/div[1]/div/div/div/div[5]/div[10]/p
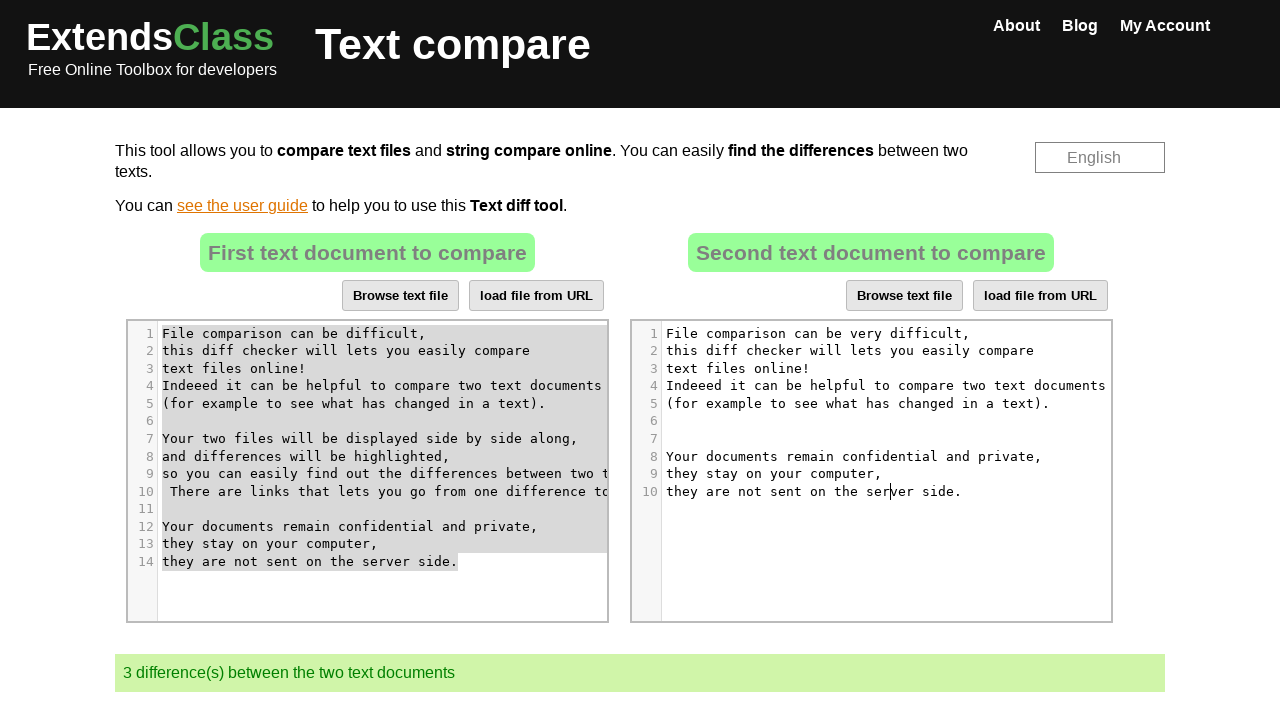

Pressed Ctrl+V to paste copied text into second text area
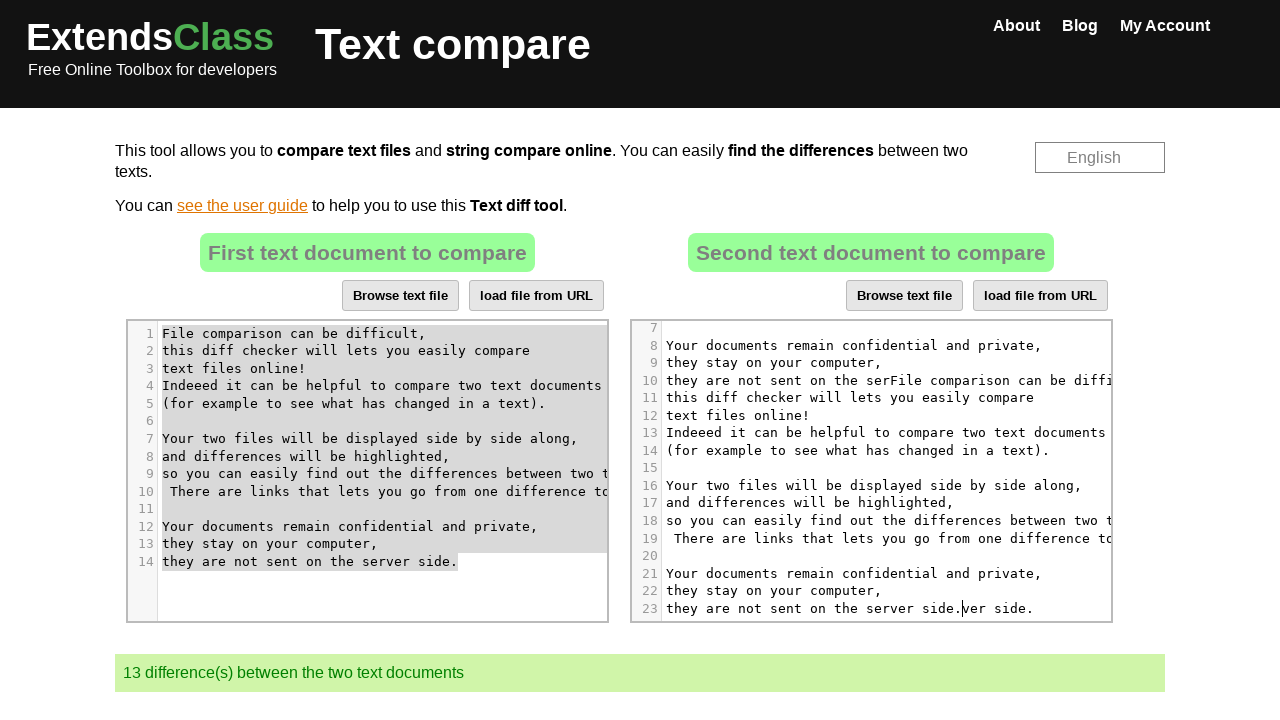

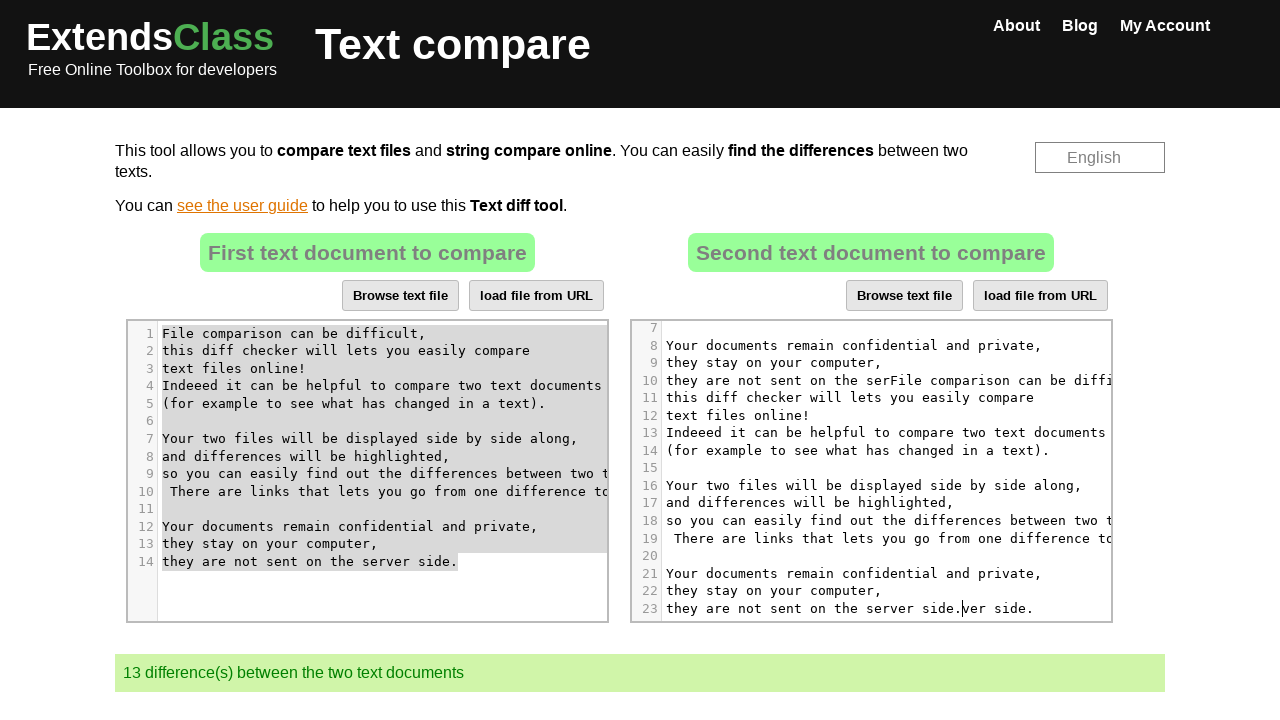